Tests iframe handling by switching to an iframe on the W3Schools TryIt editor page and filling a first name field in a demo form

Starting URL: https://www.w3schools.com/html/tryit.asp?filename=tryhtml_form_submit

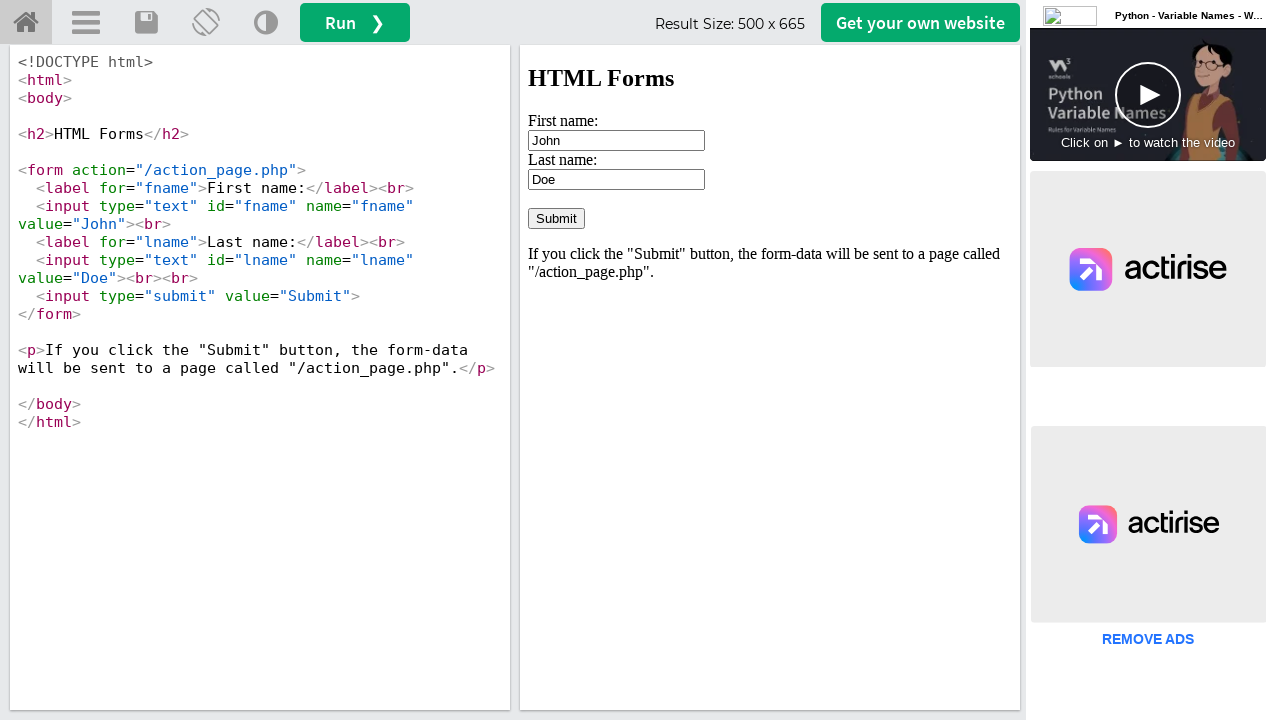

Located iframe with id 'iframeResult' containing the form
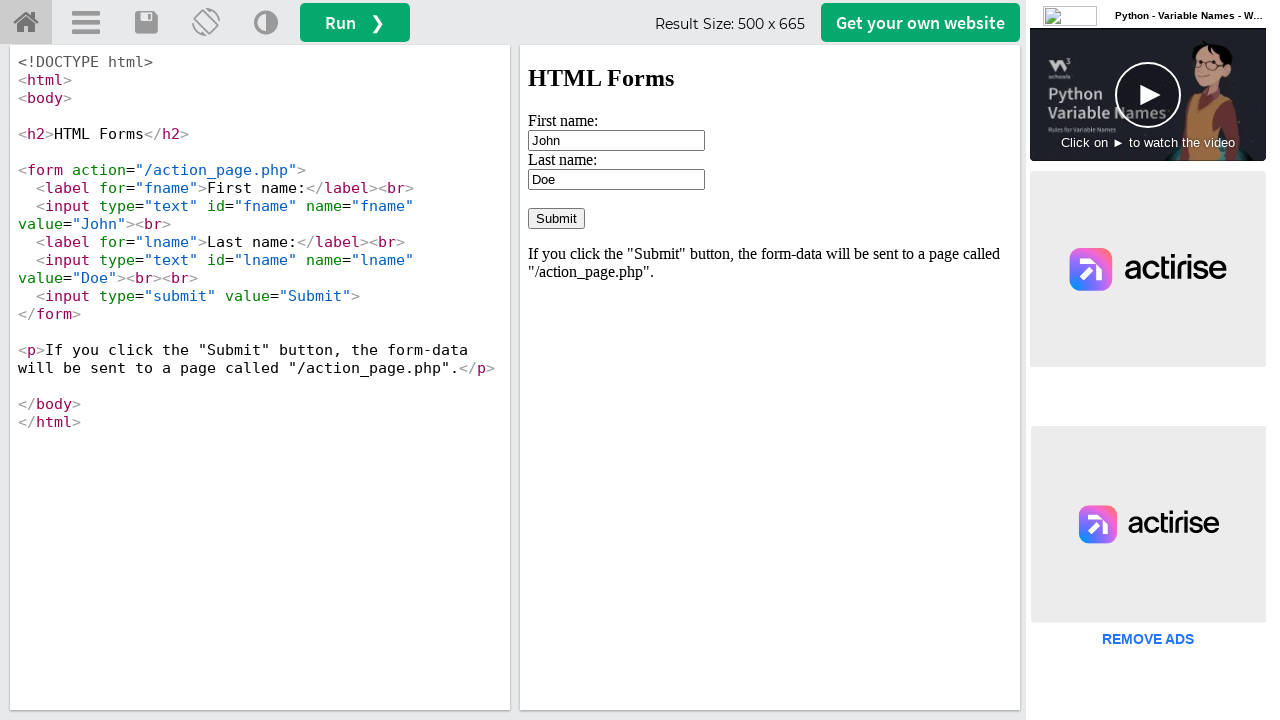

Filled first name field with 'Itachi' inside the iframe on #iframeResult >> internal:control=enter-frame >> #fname
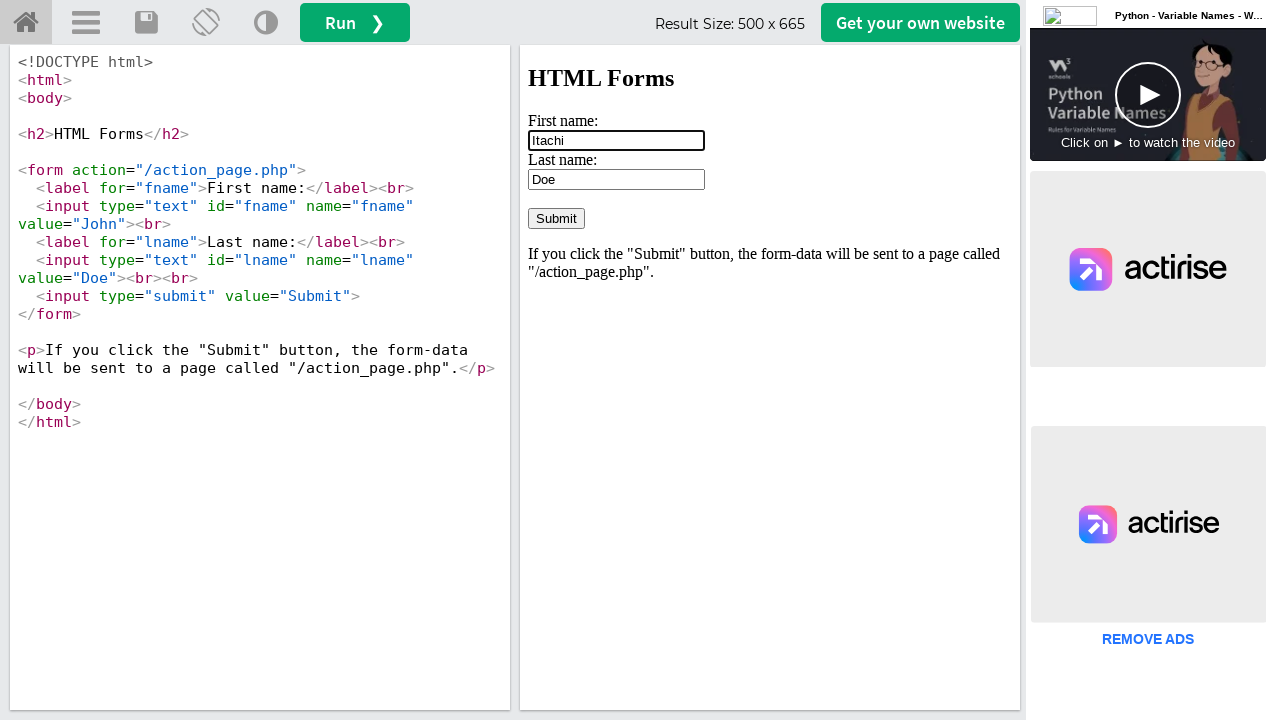

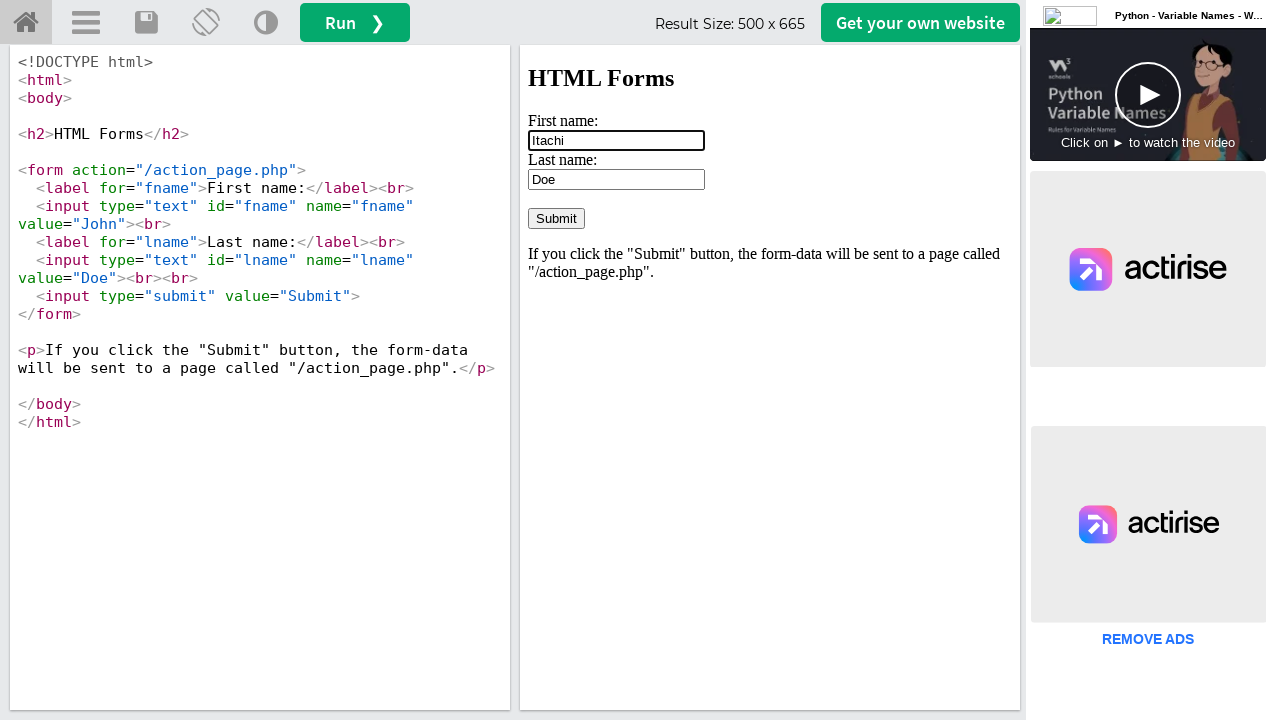